Solves a math problem by extracting two numbers from the page, calculating their sum, selecting the result from a dropdown, and submitting the form

Starting URL: http://suninjuly.github.io/selects1.html

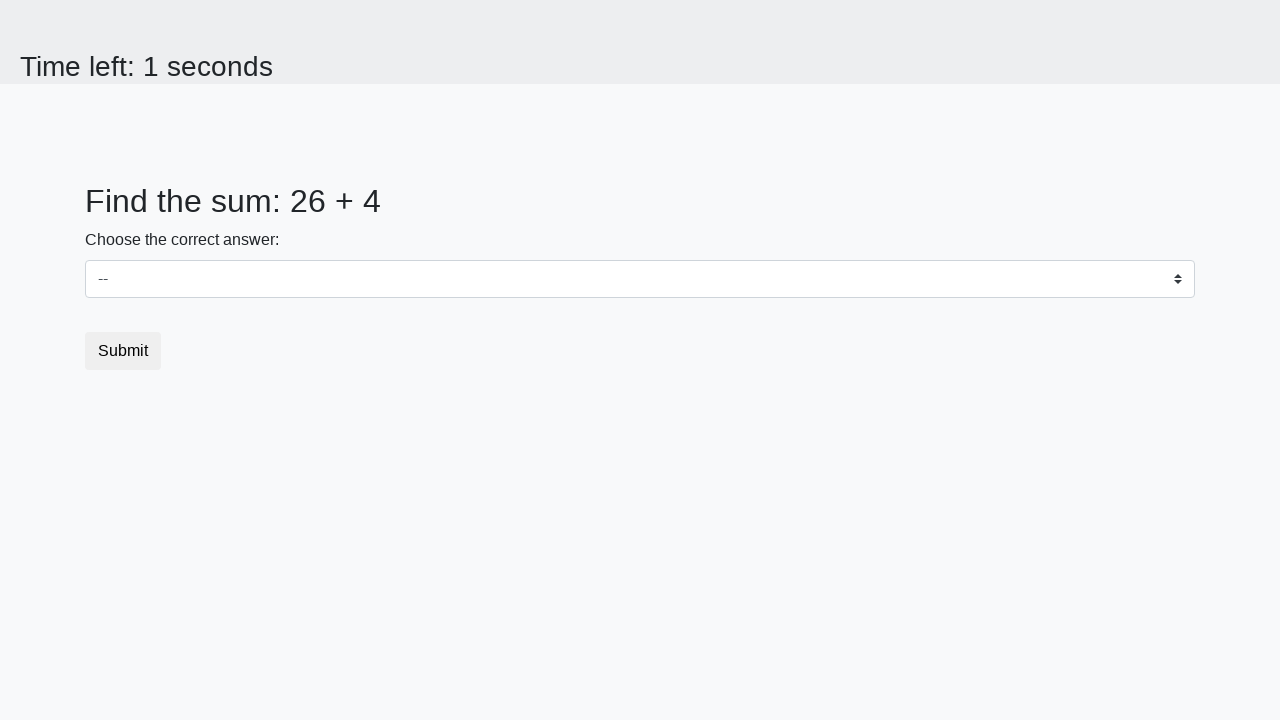

Extracted first number from page
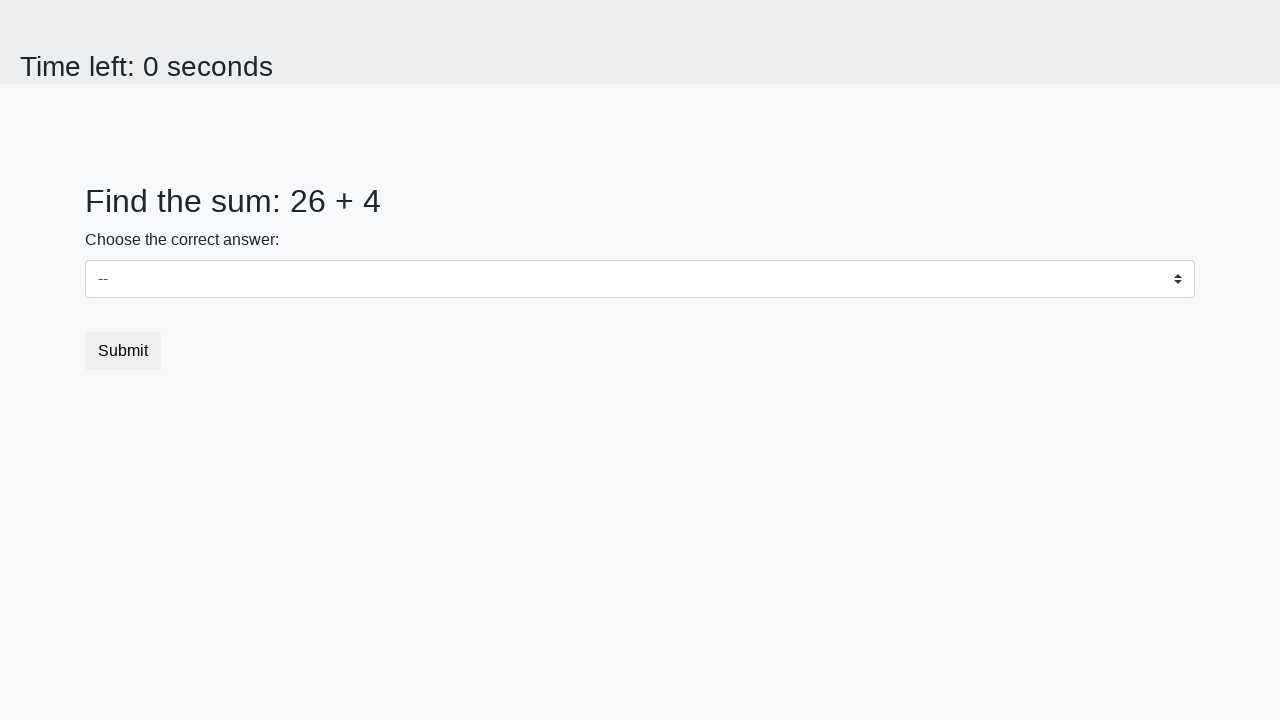

Extracted second number from page
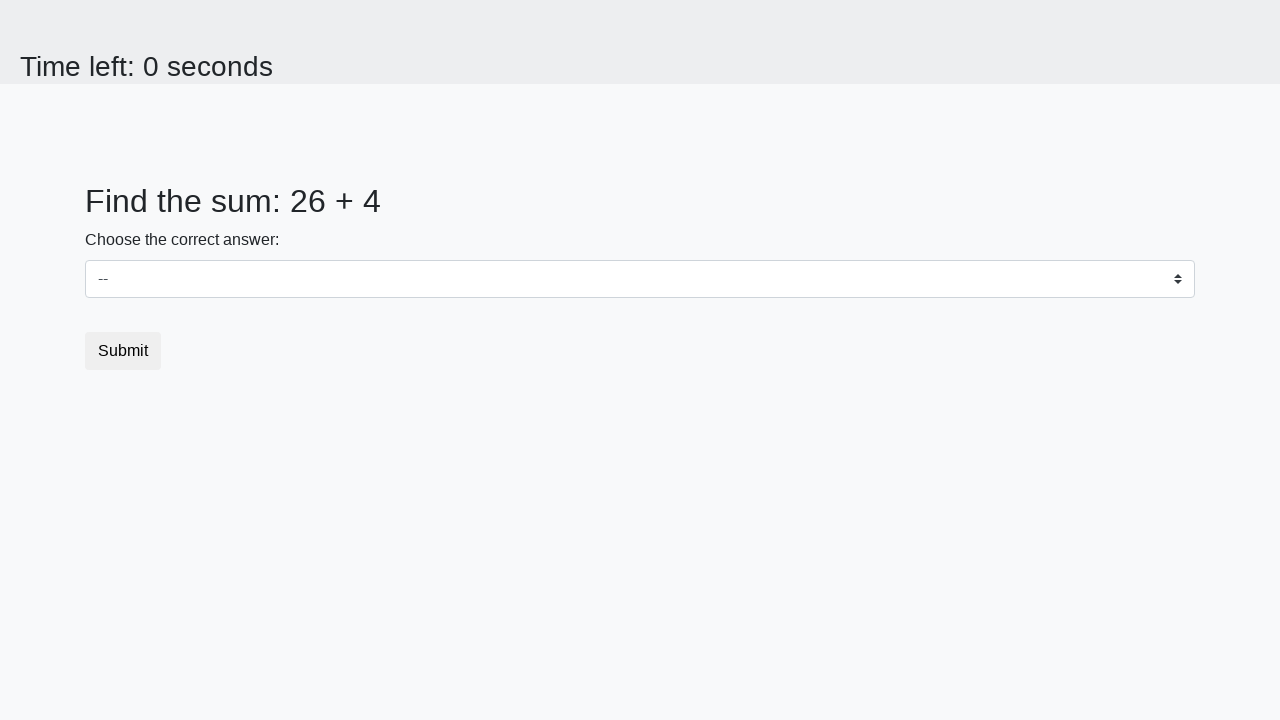

Calculated sum: 26 + 4 = 30
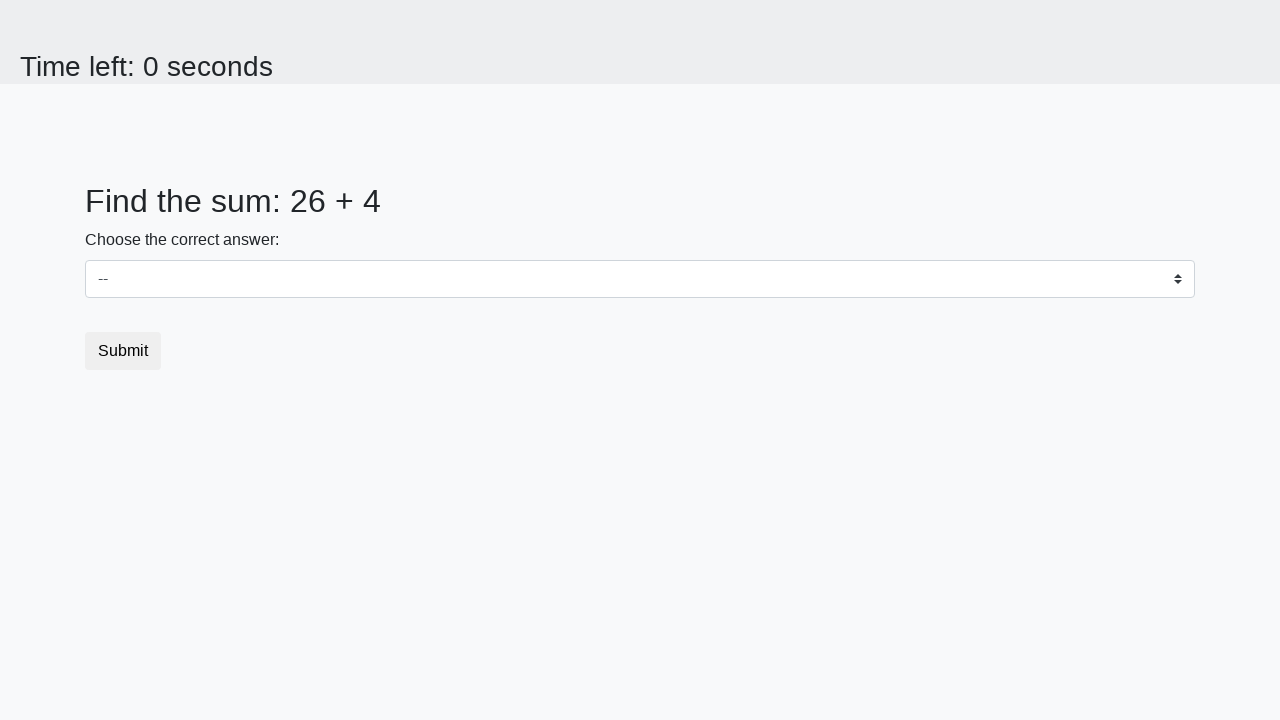

Clicked dropdown to open it at (640, 279) on #dropdown
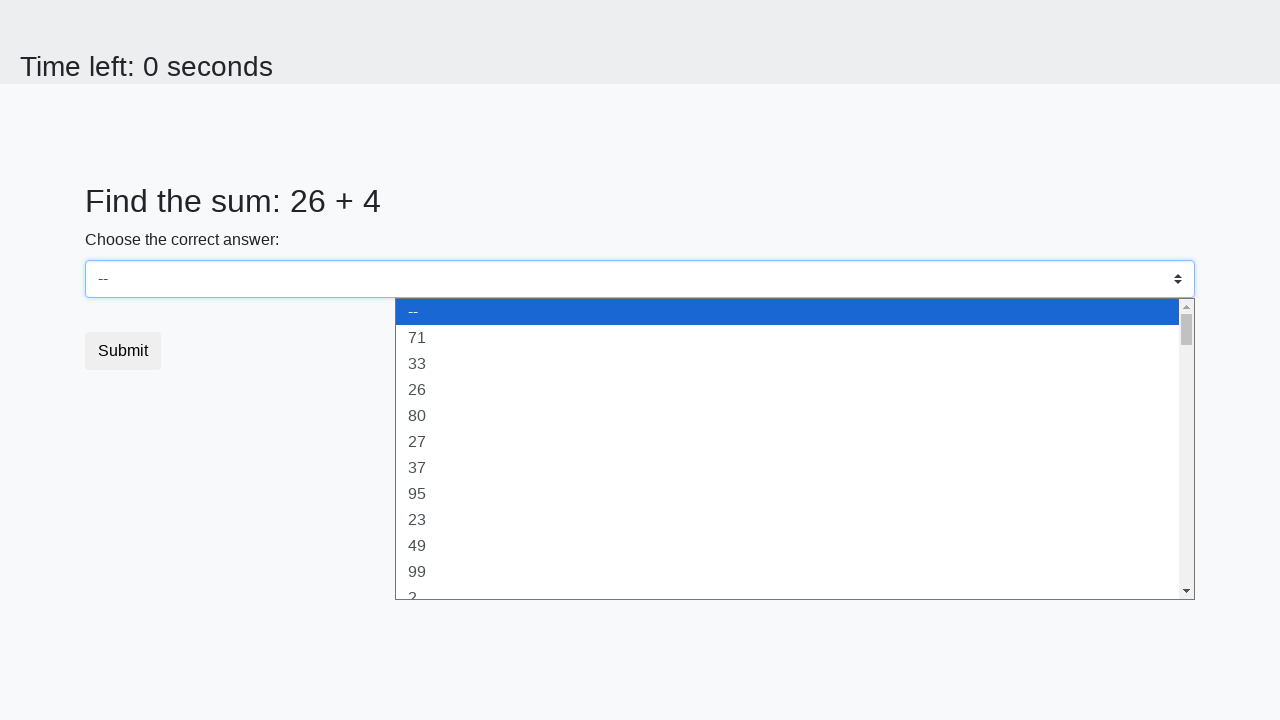

Selected result '30' from dropdown on #dropdown
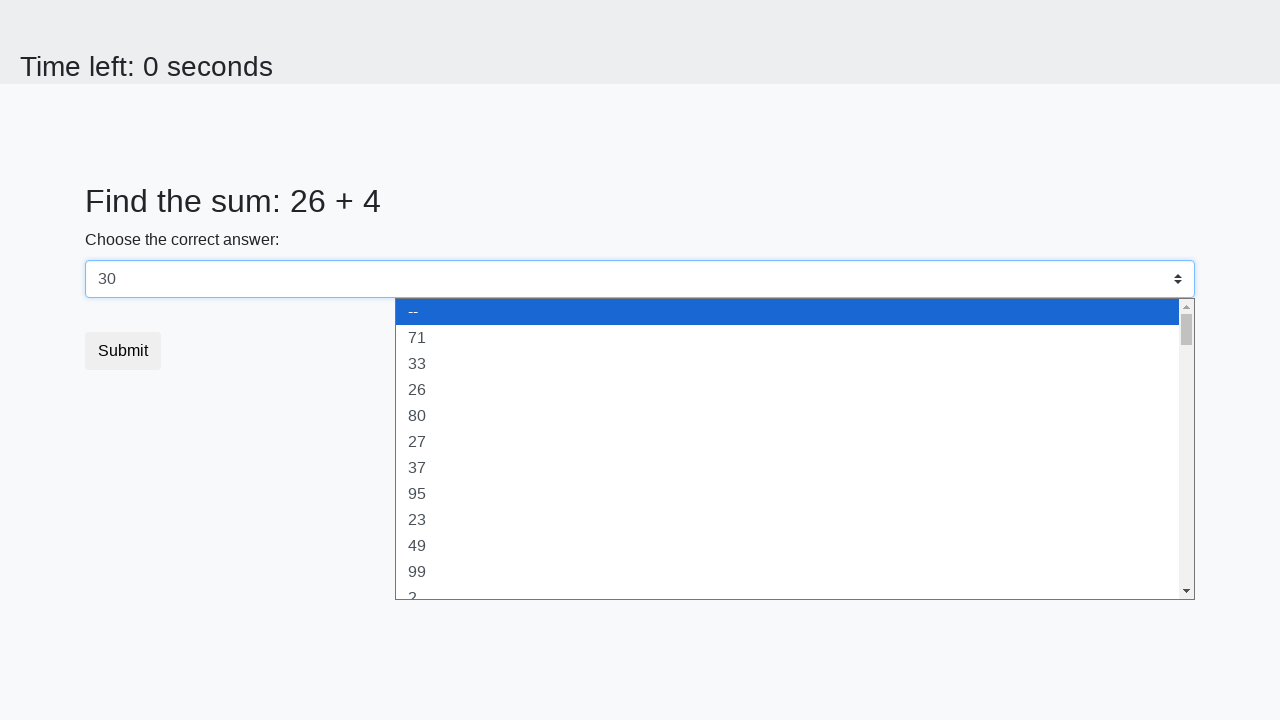

Clicked submit button to submit form at (123, 351) on .btn
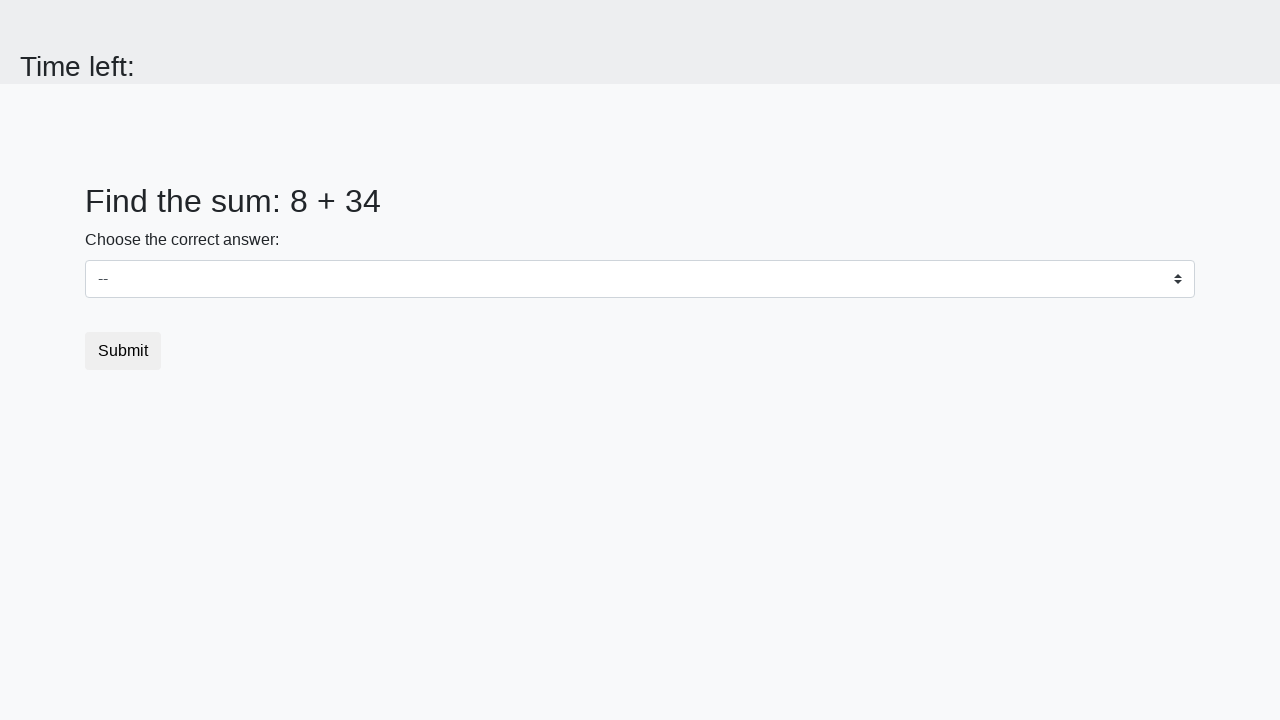

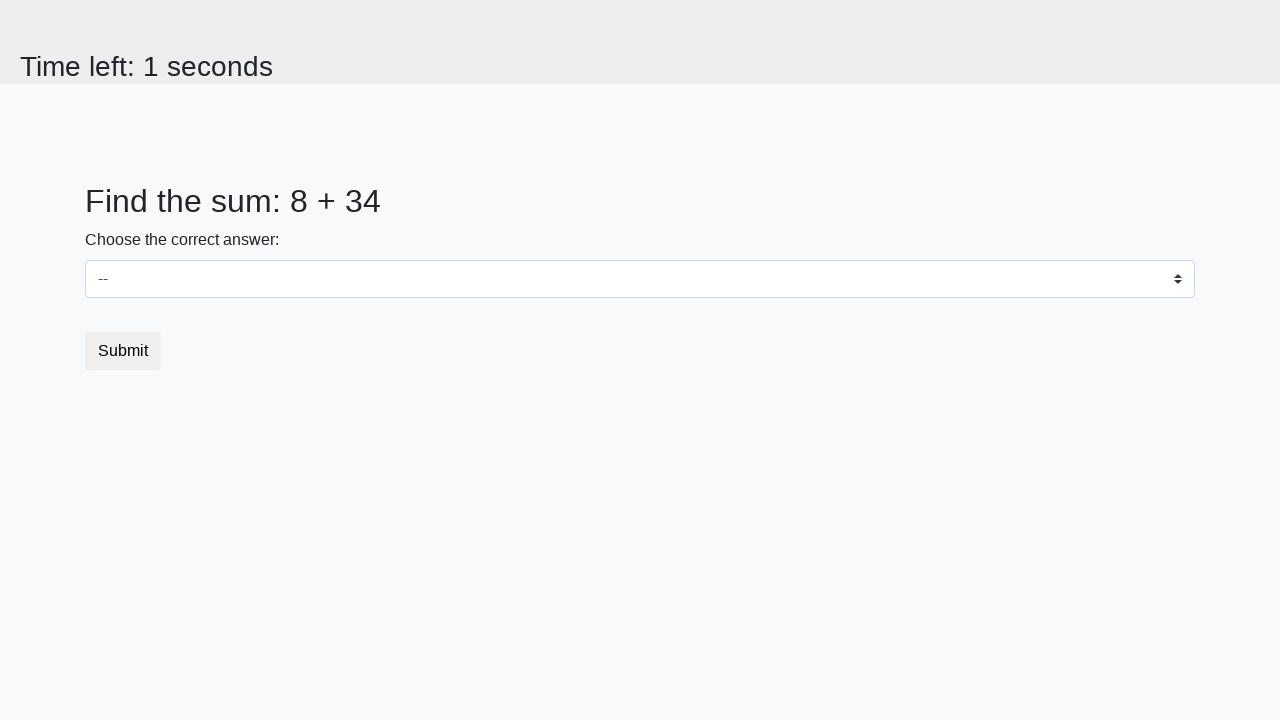